Adds a new todo item to the application and verifies it appears in the list

Starting URL: http://lambdatest.github.io/sample-todo-app

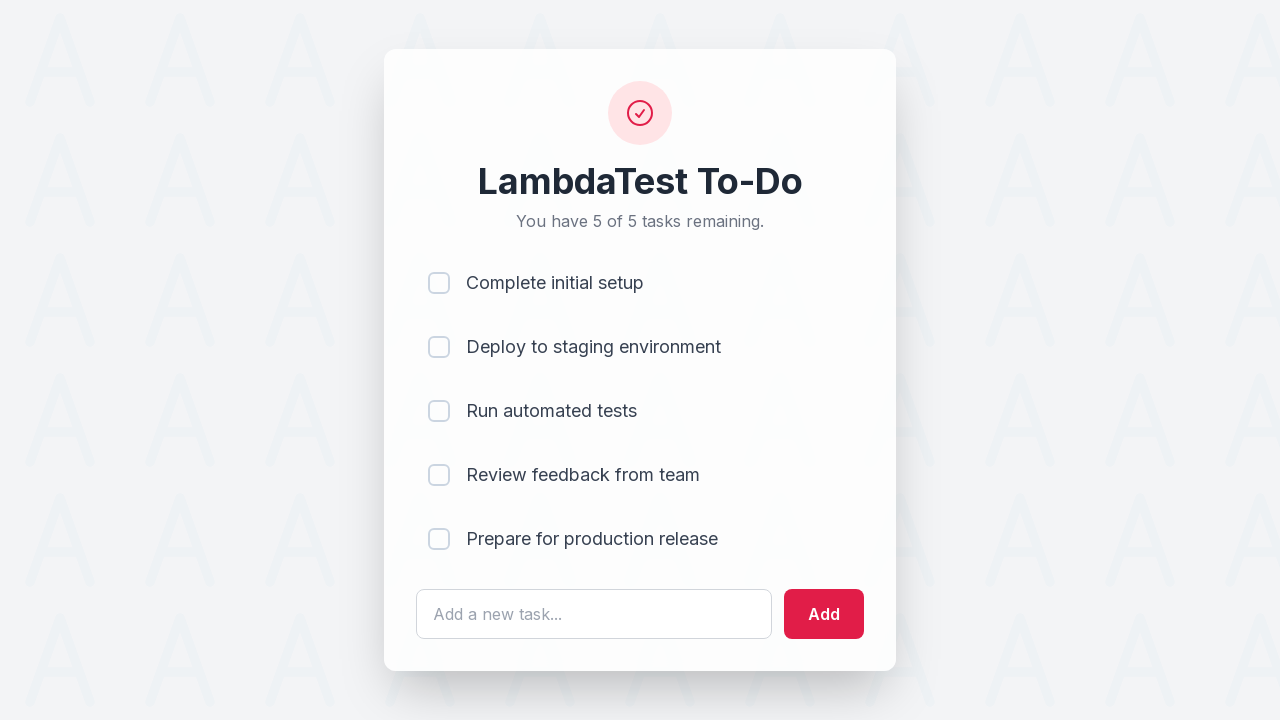

Filled todo input field with 'Learn Selenium' on #sampletodotext
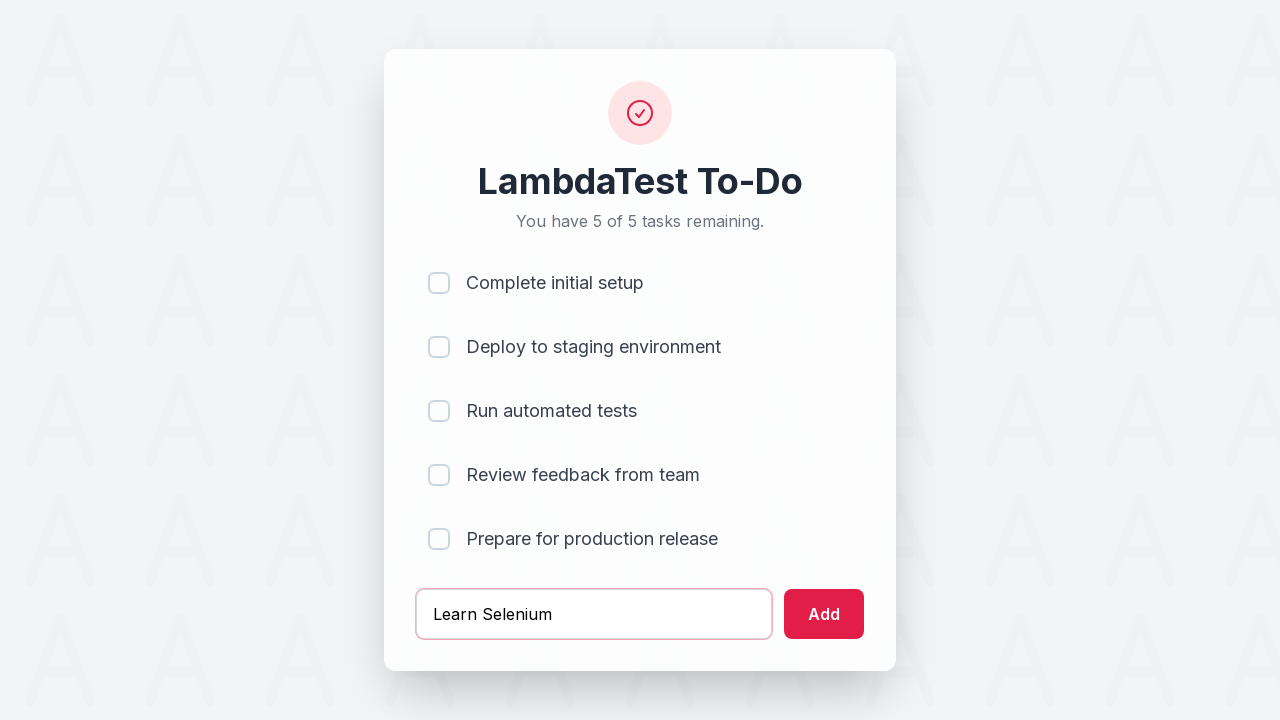

Pressed Enter to submit the new todo item on #sampletodotext
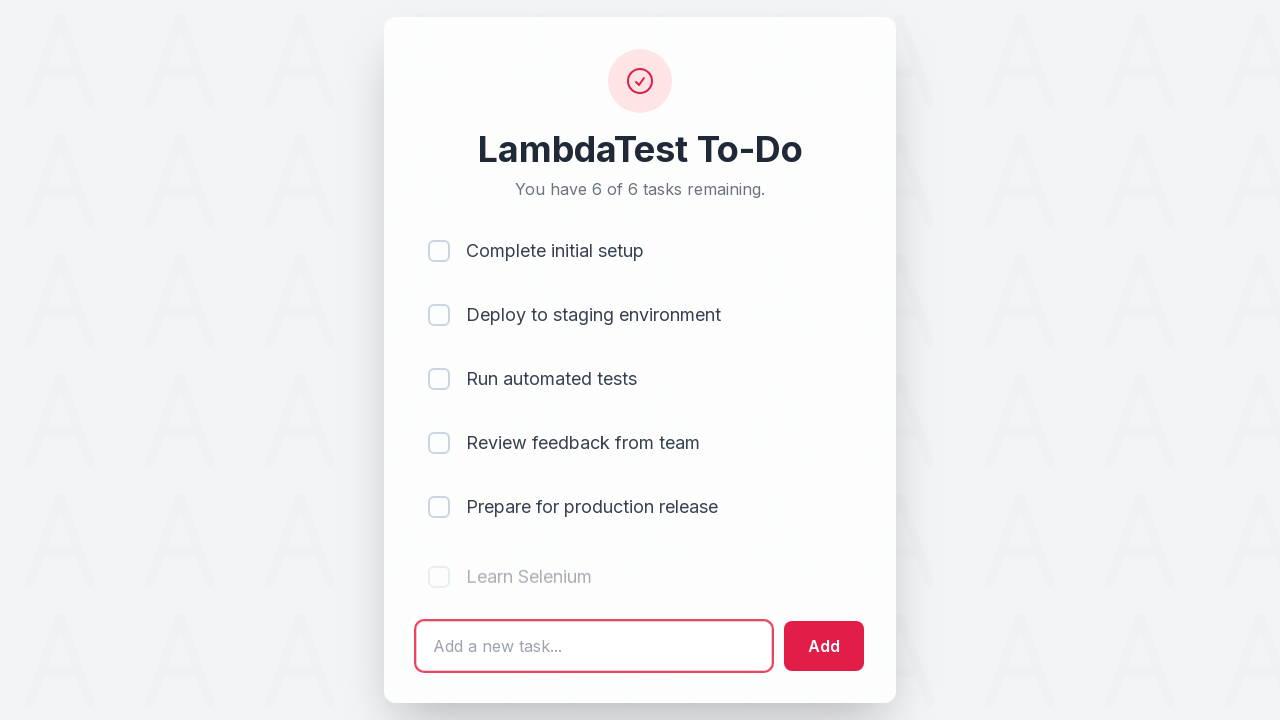

Verified new todo item appears in the list
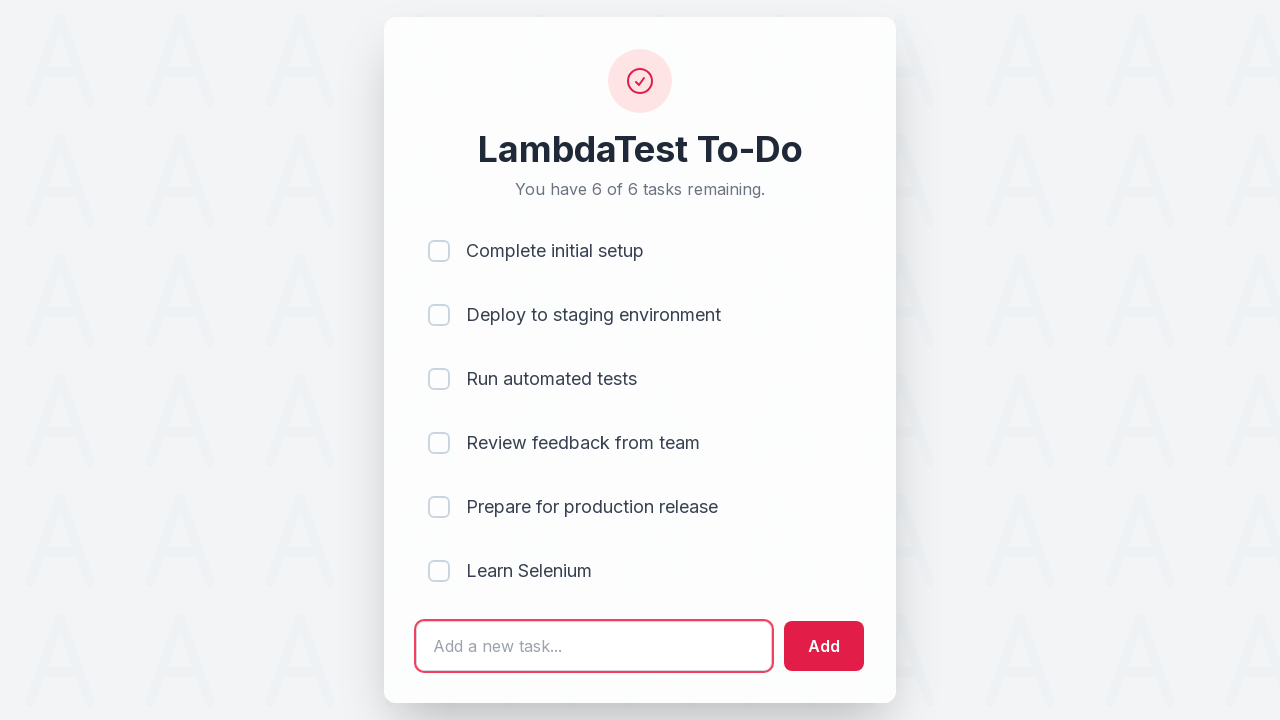

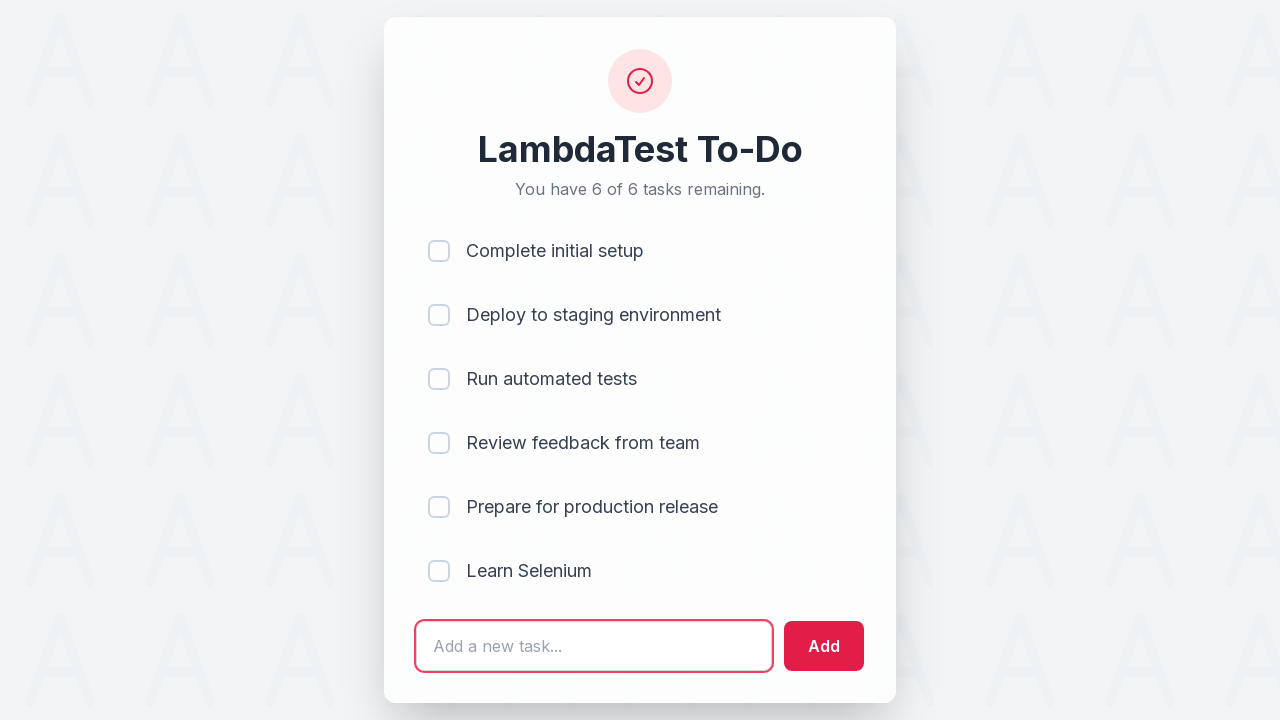